Tests window handling by clicking a link that opens a new window, then switches to the child window and verifies it contains the text "New Window"

Starting URL: https://the-internet.herokuapp.com/windows

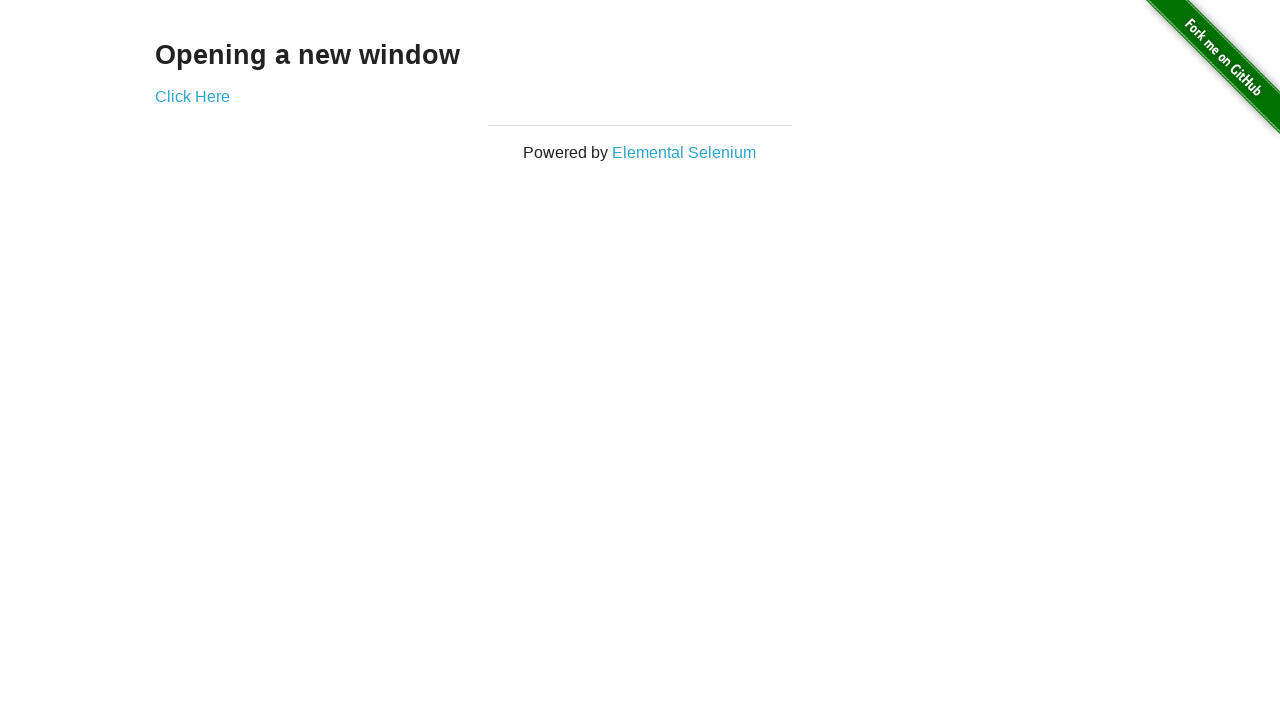

Clicked link to open new window at (192, 96) on xpath=//a[text()='Click Here']
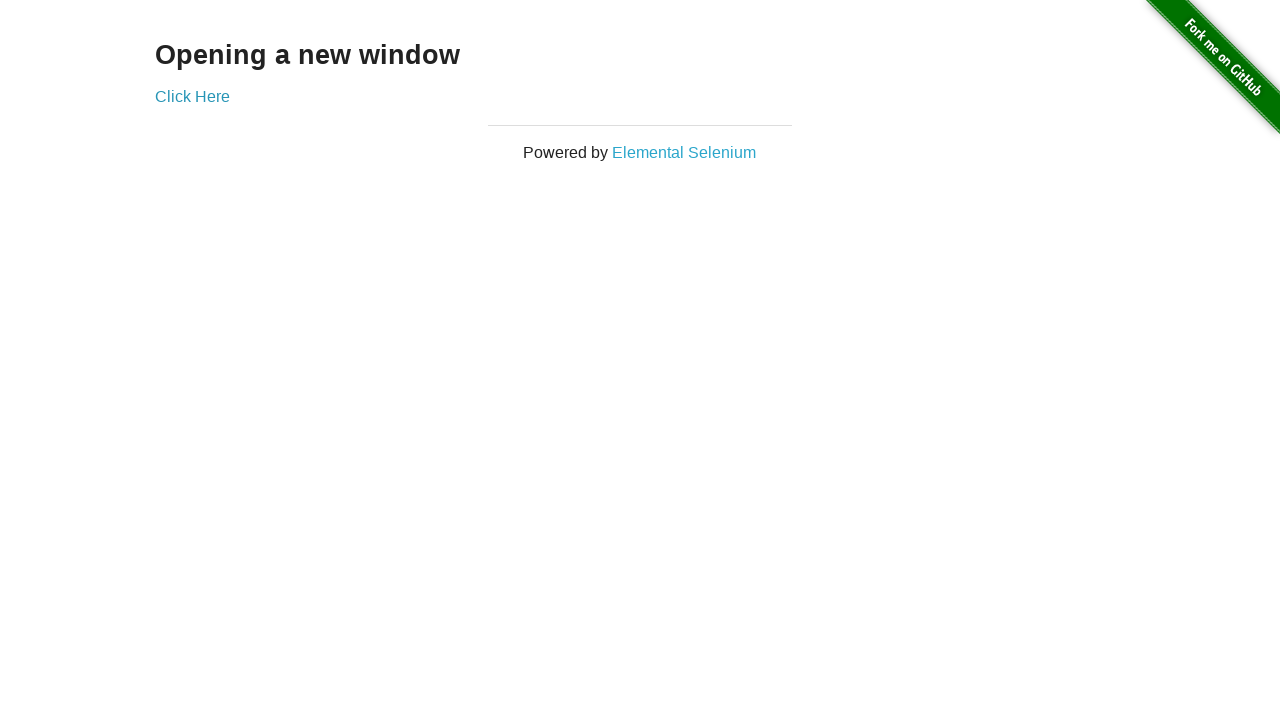

Captured new window popup
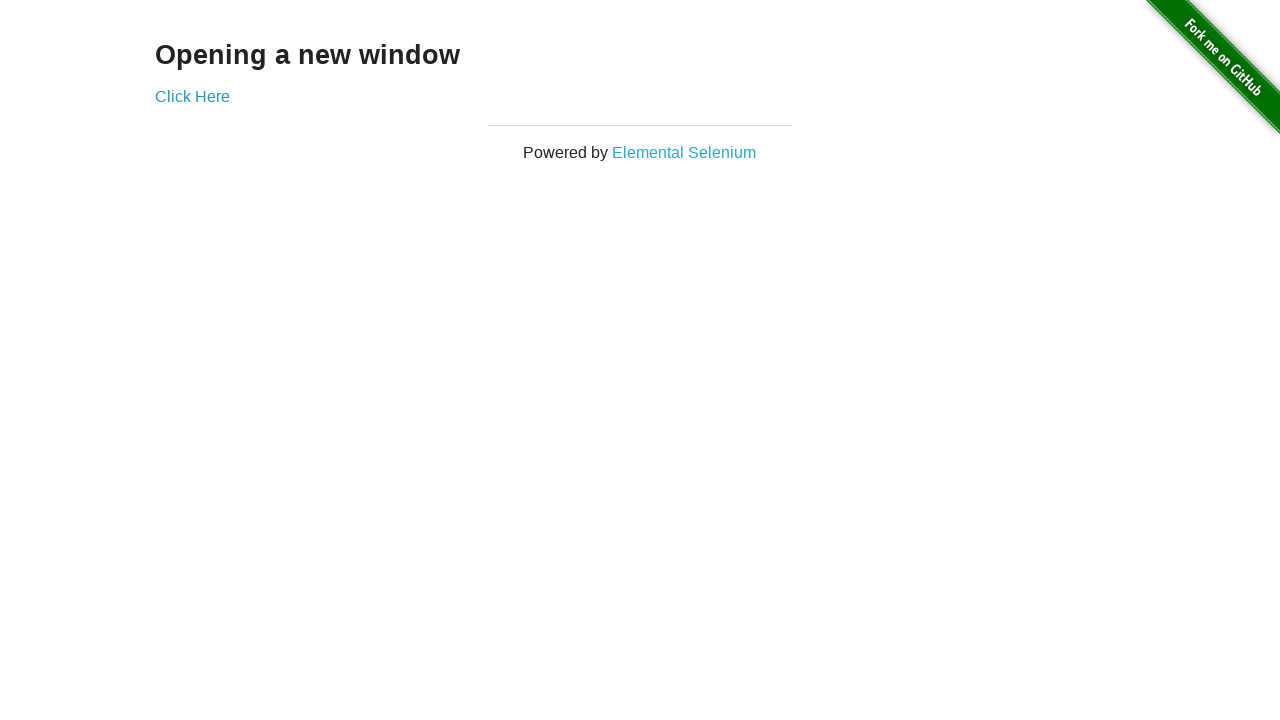

New window finished loading
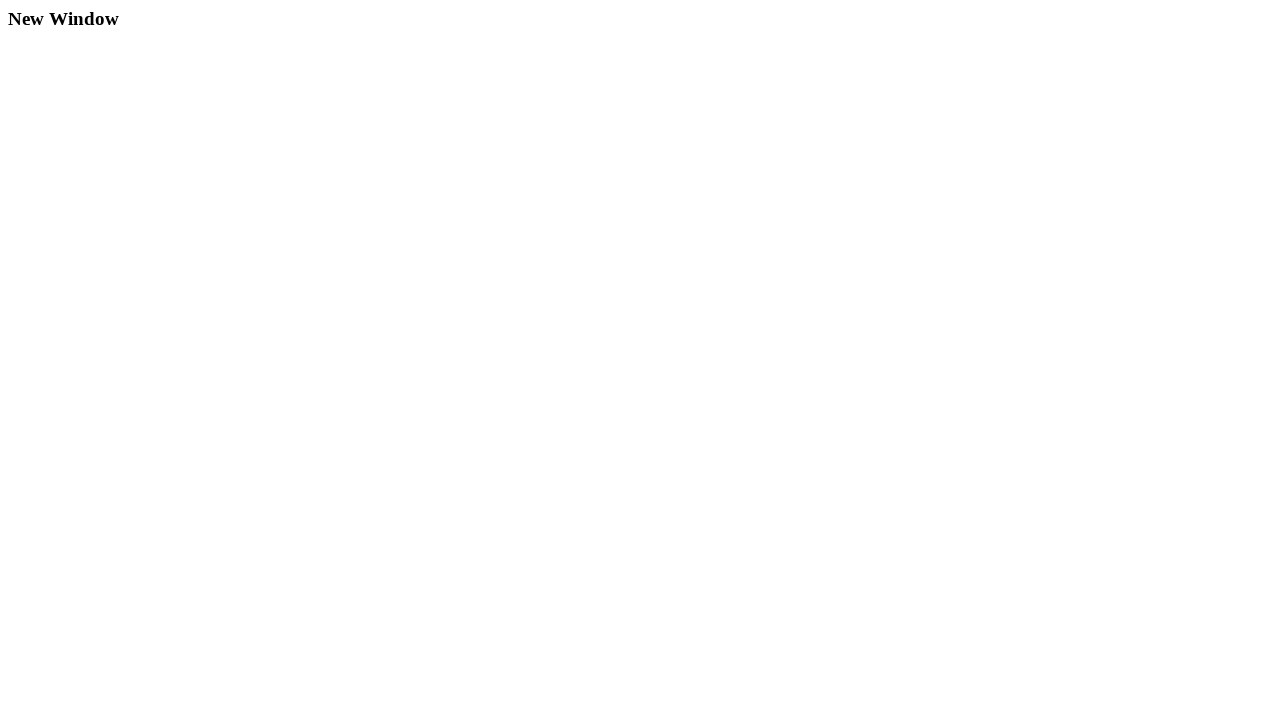

Verified 'New Window' text is present in child window
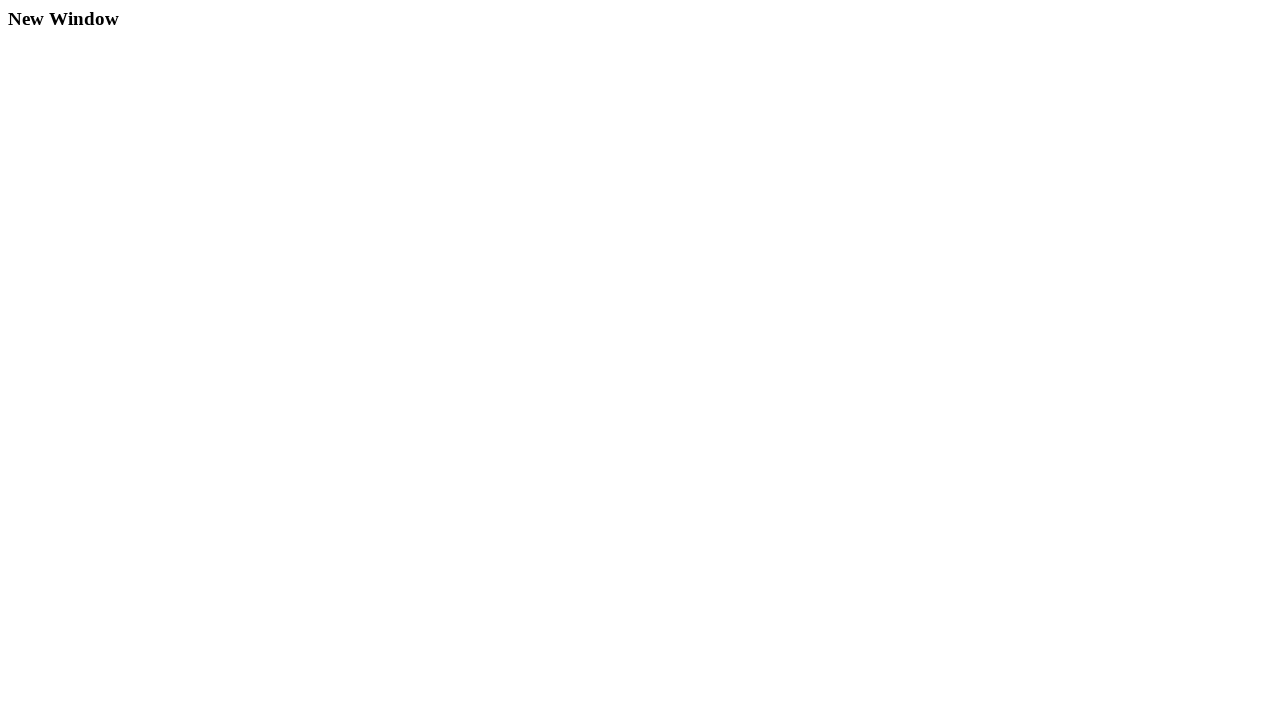

Closed the child window
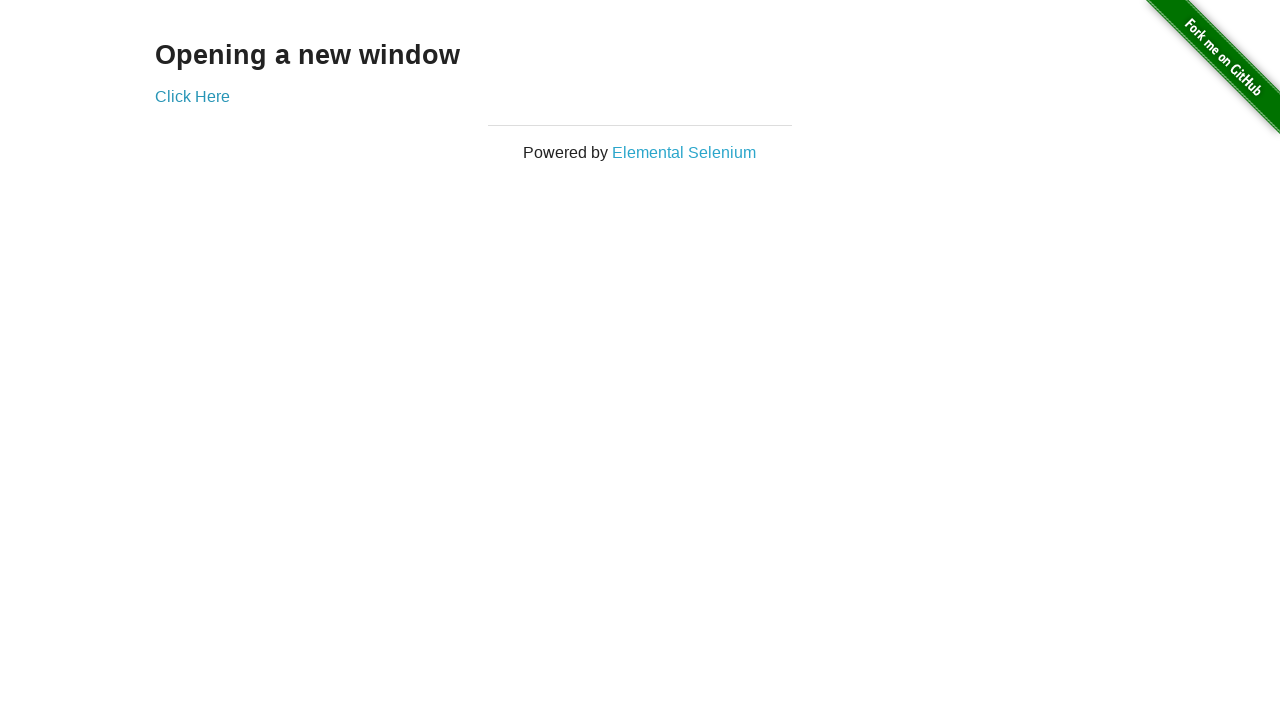

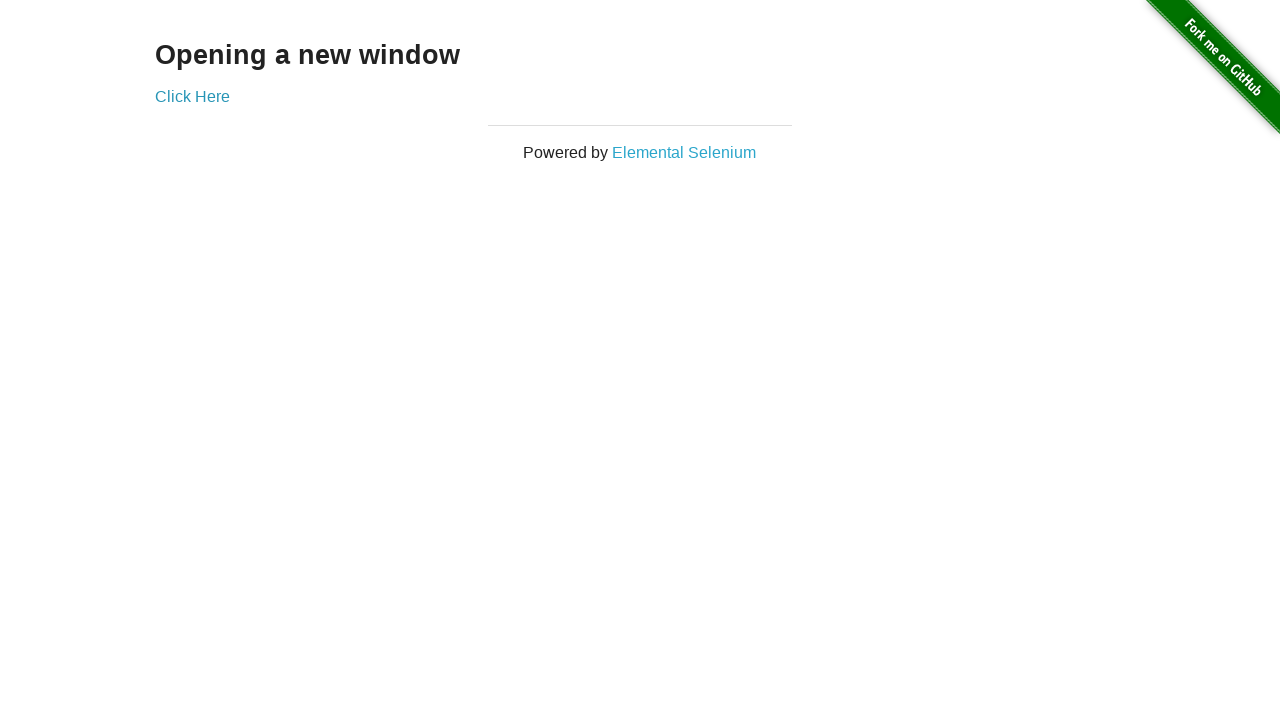